Tests window handling functionality by clicking a button that opens a new window, switching to it to verify content, then switching back to the parent window

Starting URL: https://demoqa.com/browser-windows

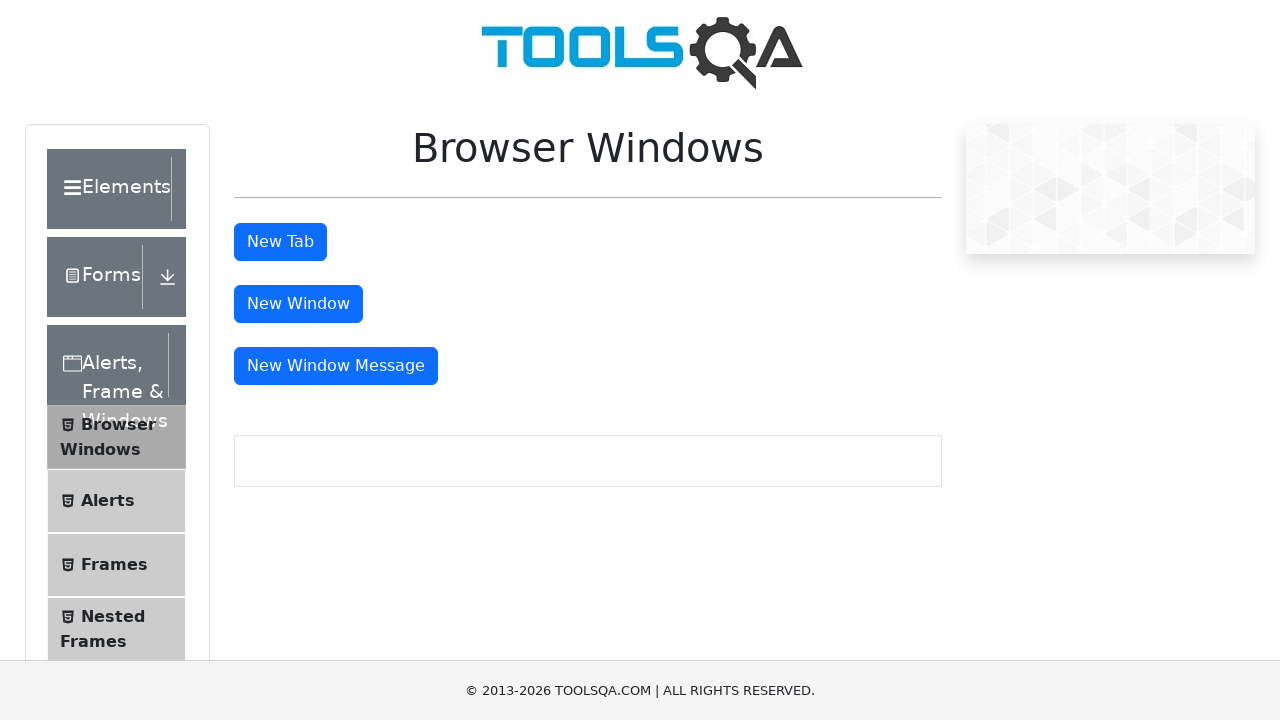

Stored parent window page context
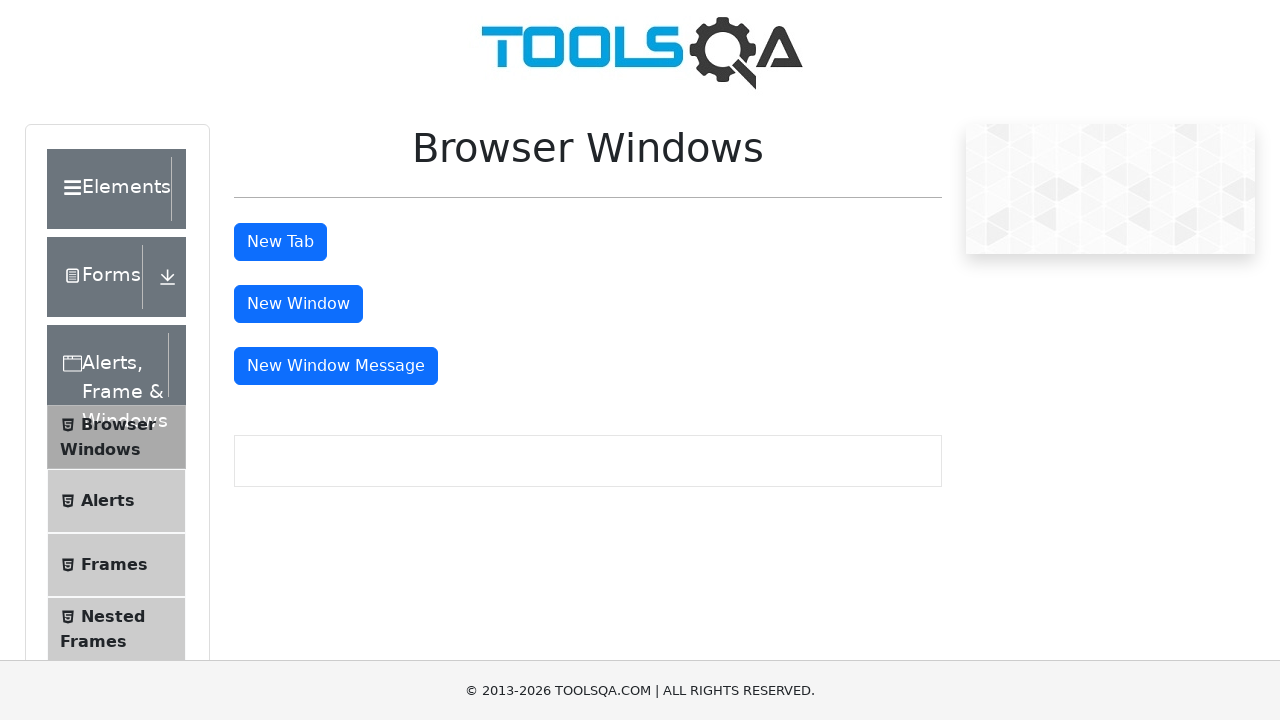

Clicked button to open new window at (298, 304) on #windowButton
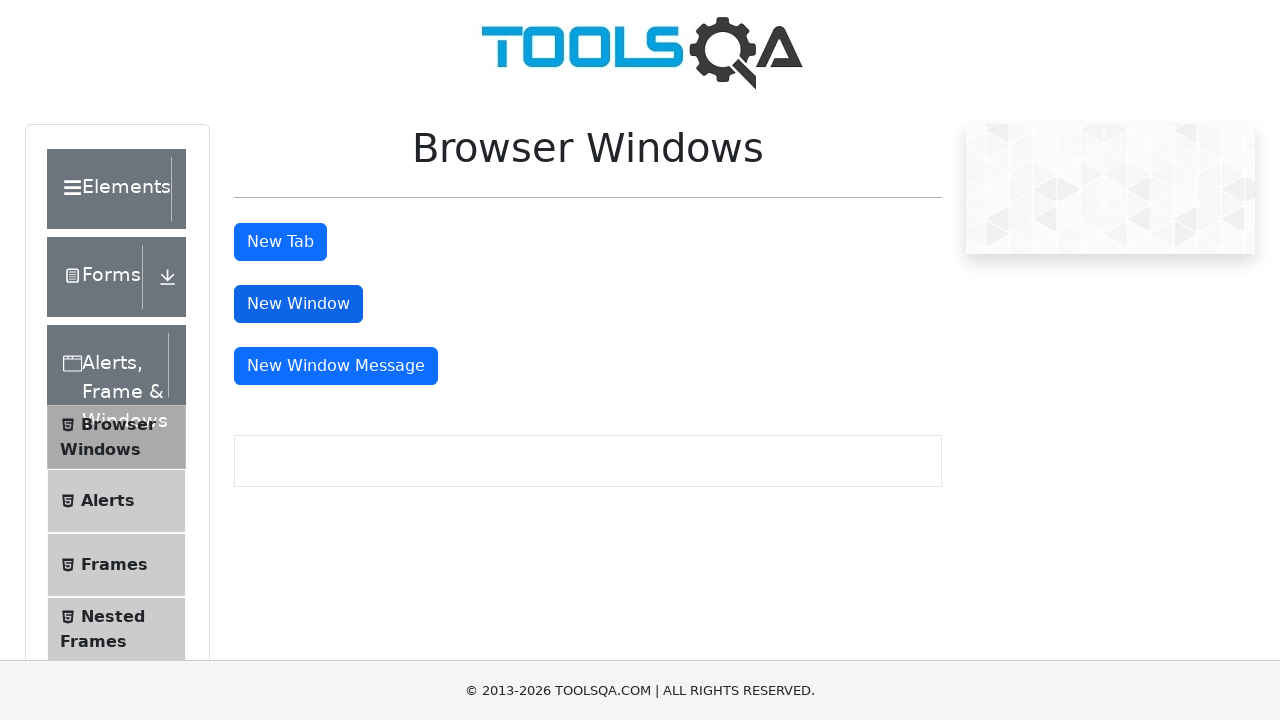

Captured new window page object
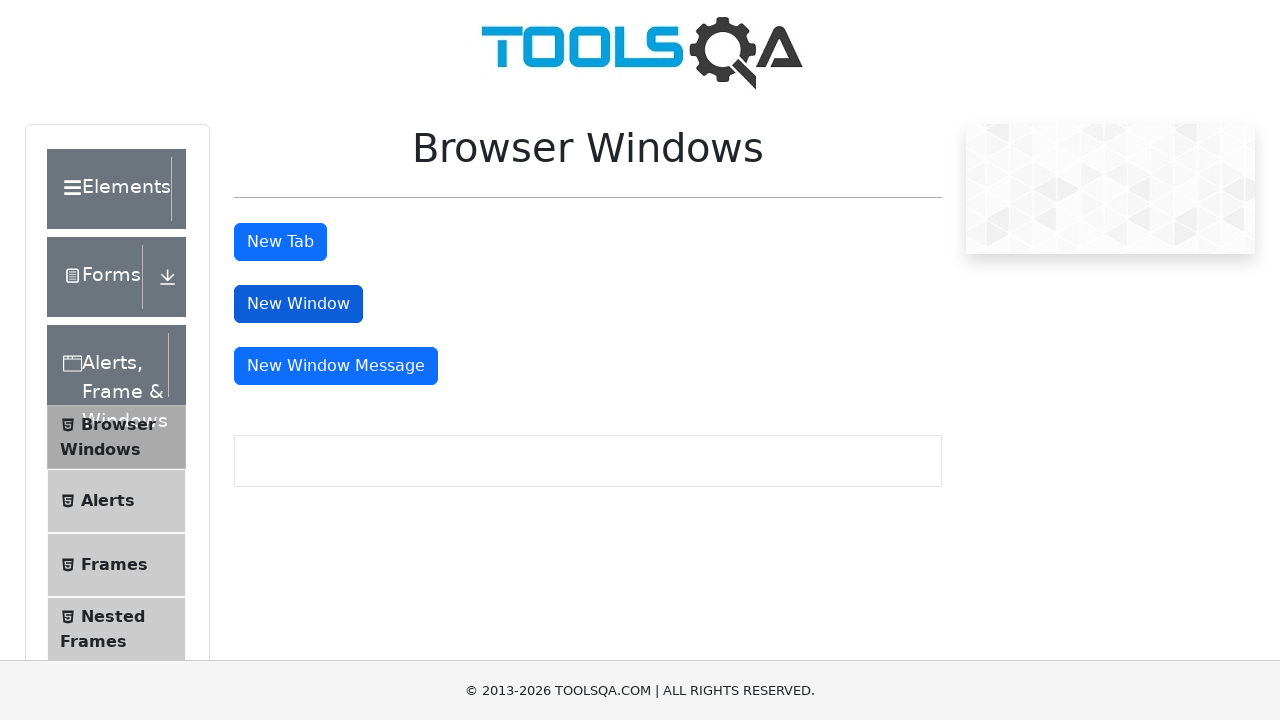

Retrieved heading text from new window: 'This is a sample page'
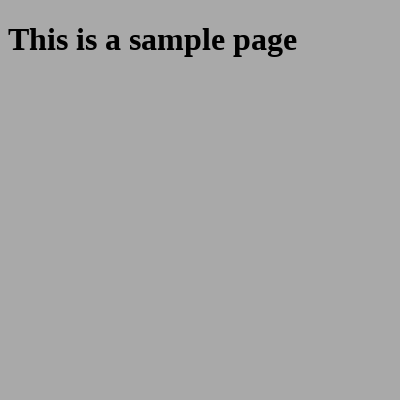

Closed new window
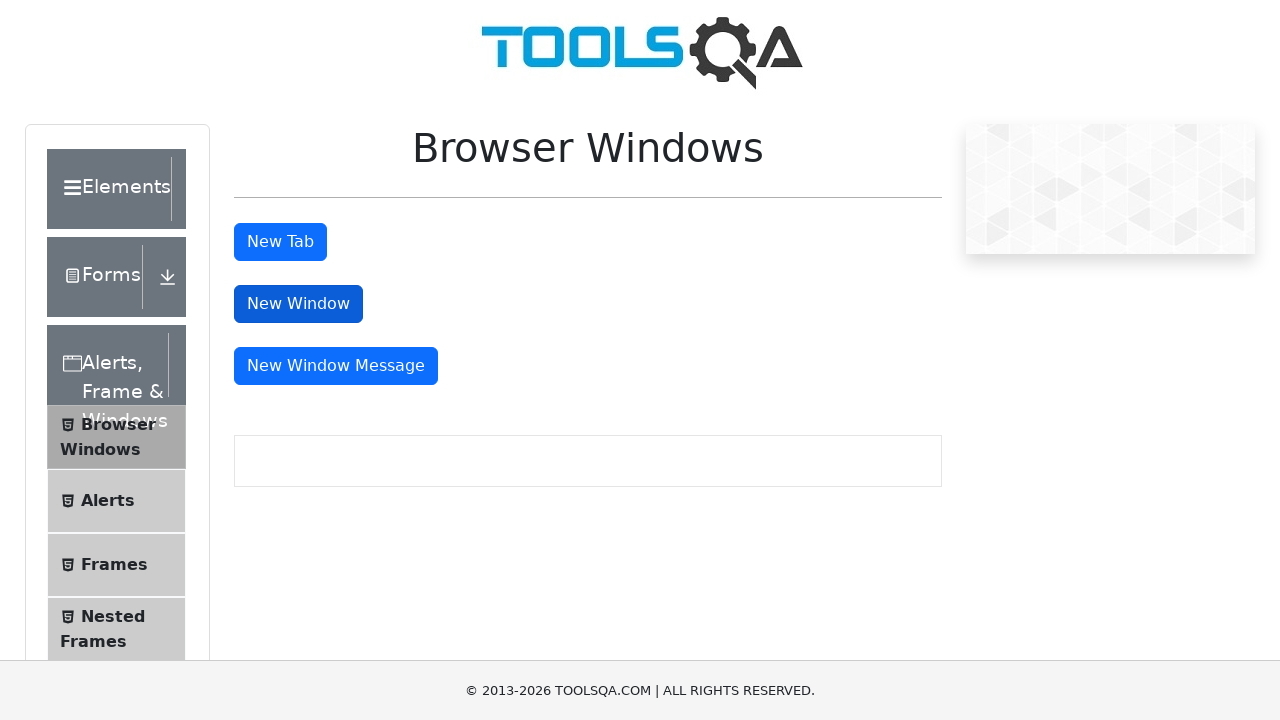

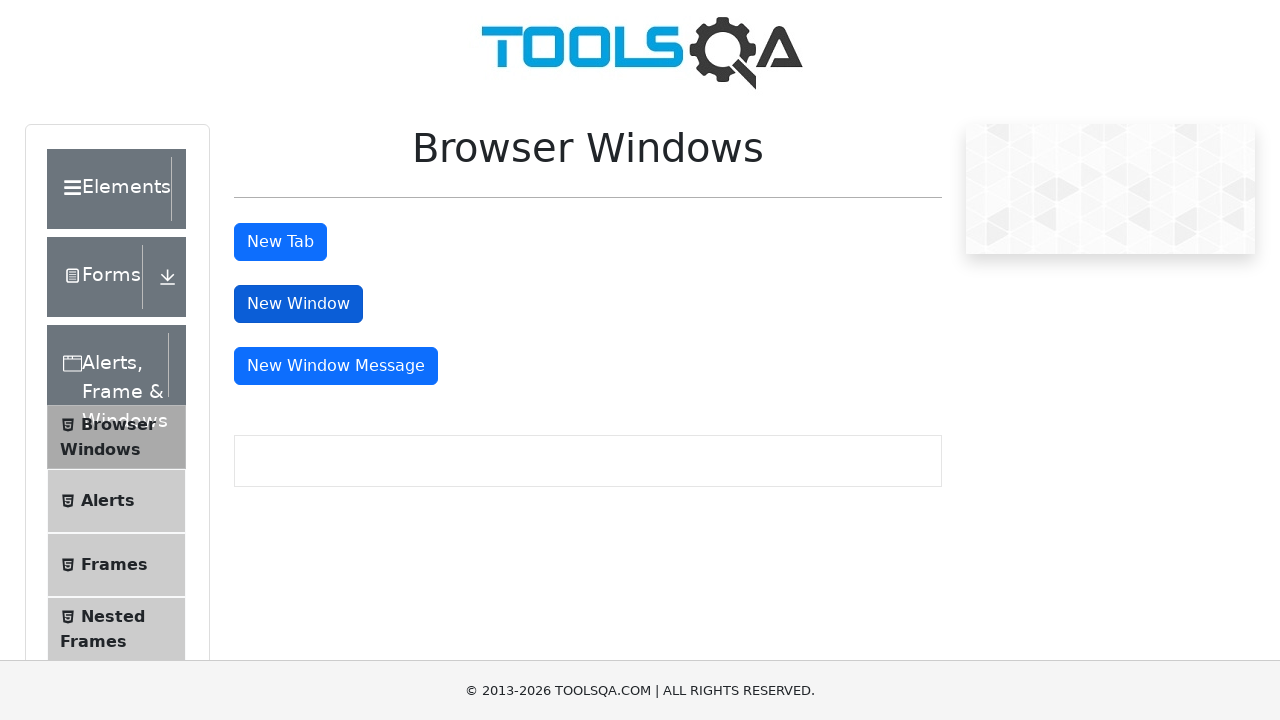